Tests that the browser back button works correctly with filter navigation

Starting URL: https://demo.playwright.dev/todomvc

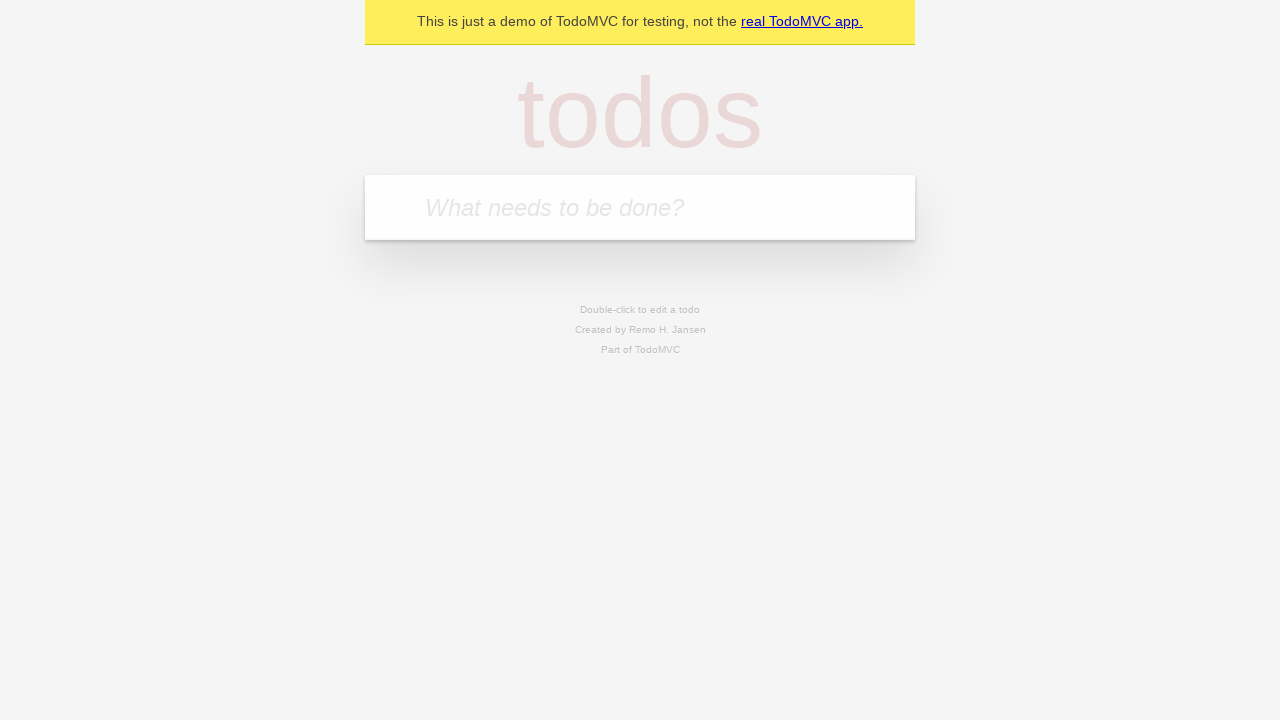

Filled input field with 'buy some cheese' on internal:attr=[placeholder="What needs to be done?"i]
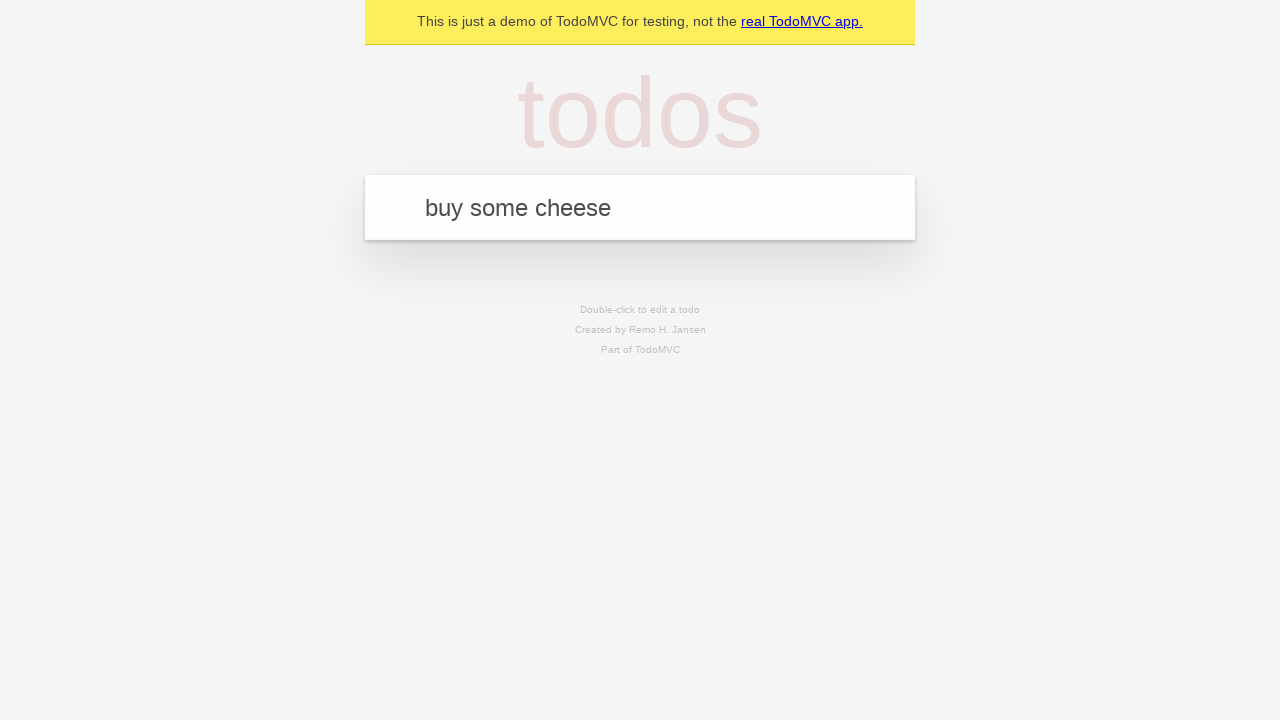

Pressed Enter to add first todo on internal:attr=[placeholder="What needs to be done?"i]
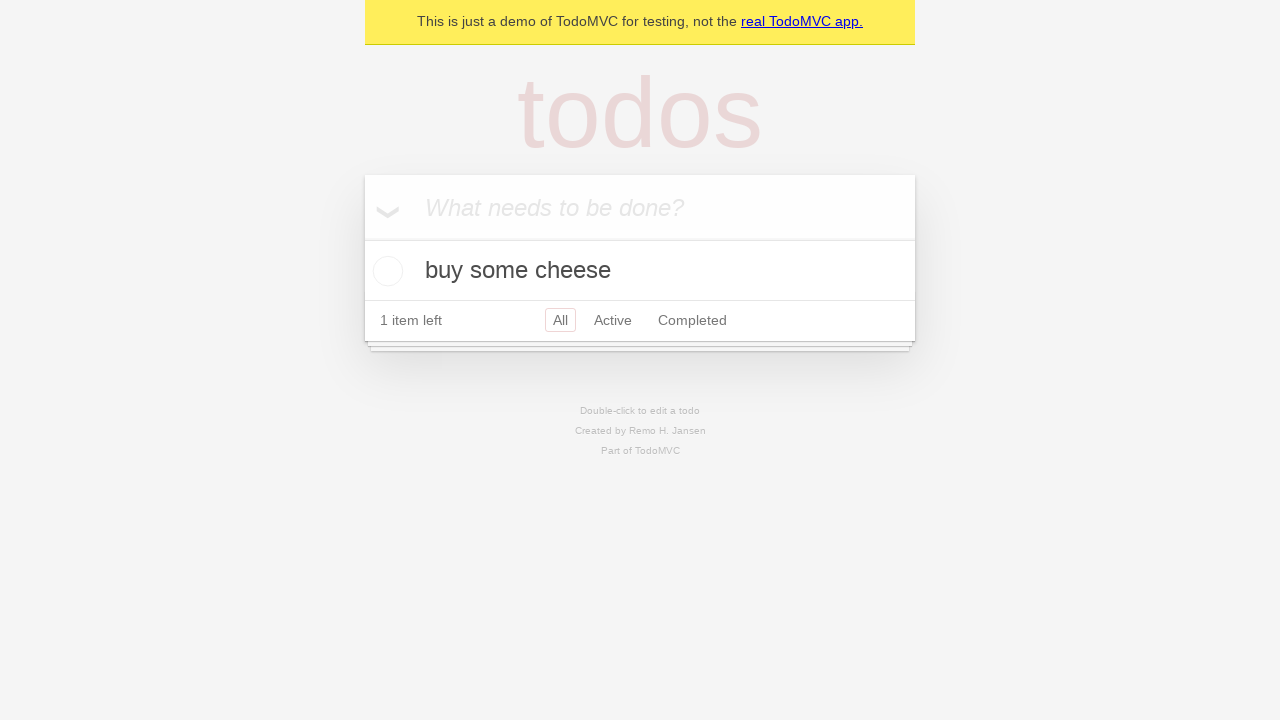

Filled input field with 'feed the cat' on internal:attr=[placeholder="What needs to be done?"i]
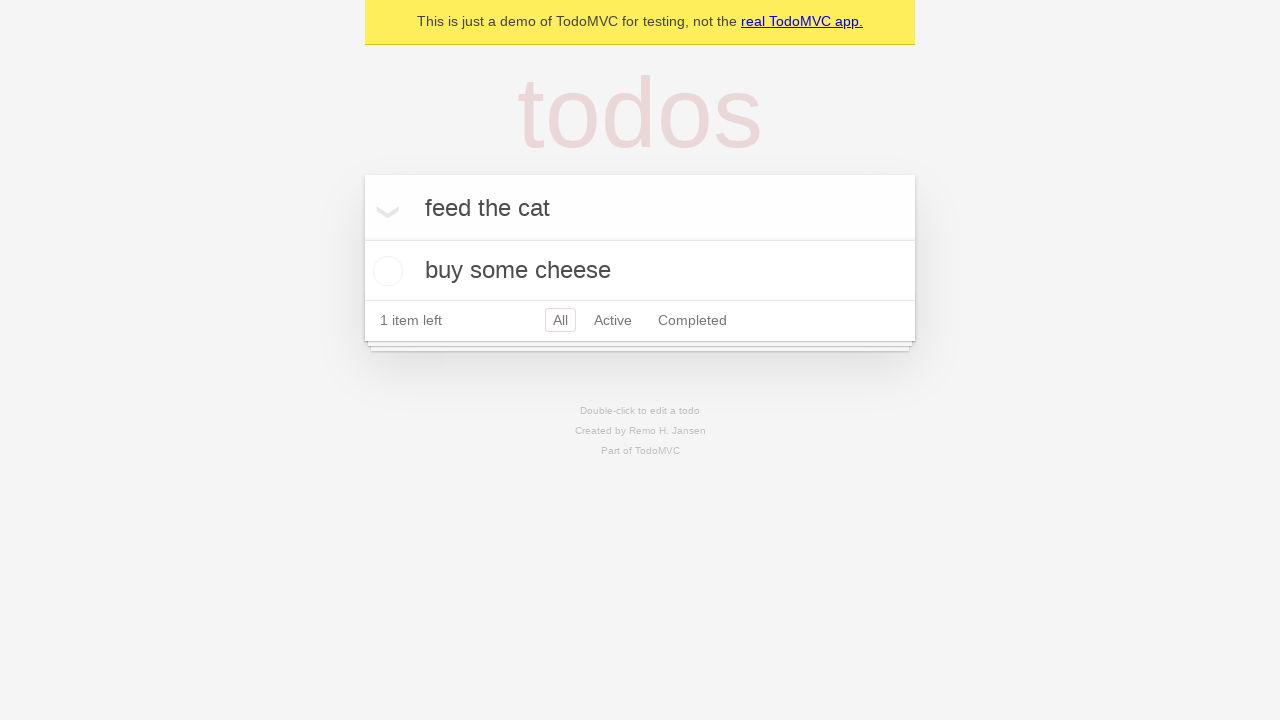

Pressed Enter to add second todo on internal:attr=[placeholder="What needs to be done?"i]
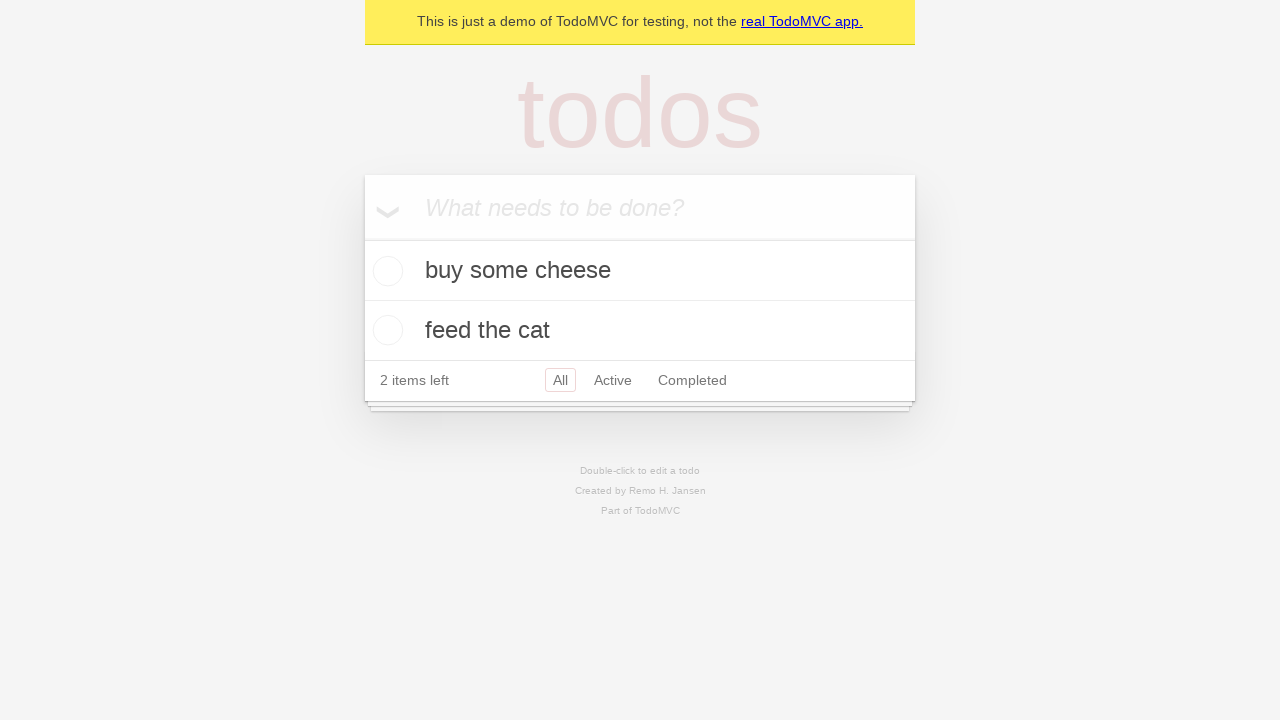

Filled input field with 'book a doctors appointment' on internal:attr=[placeholder="What needs to be done?"i]
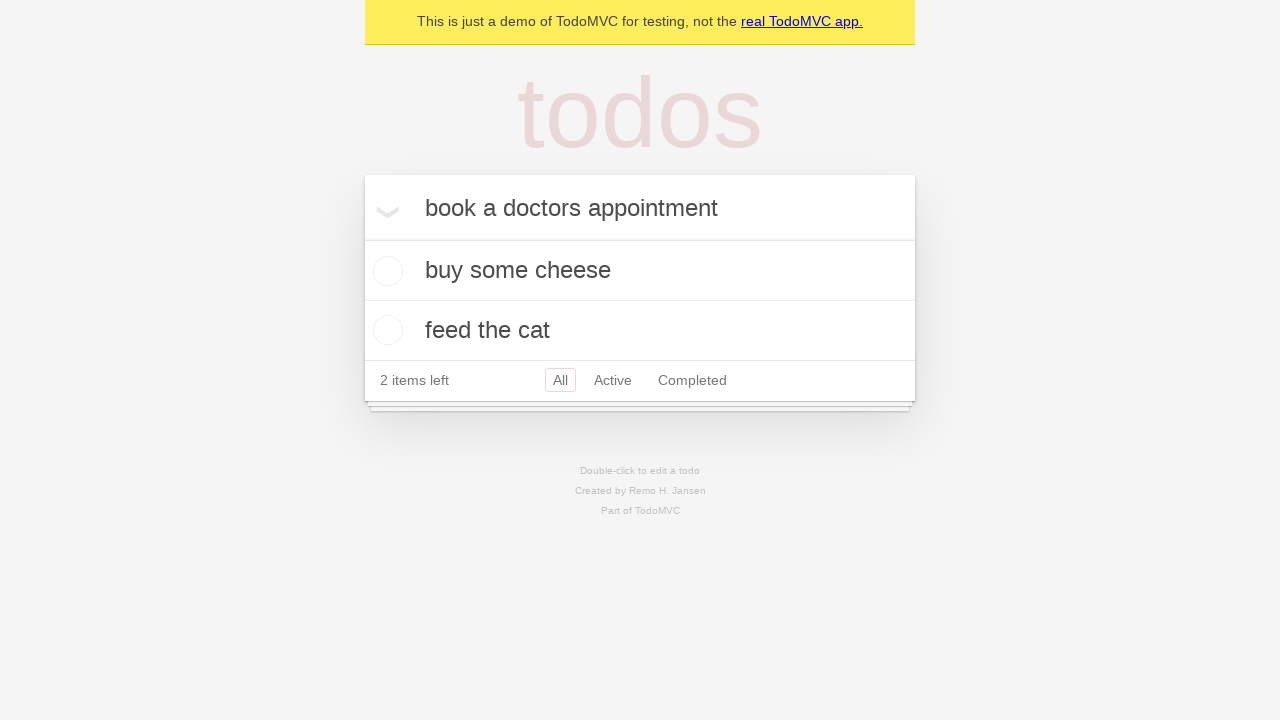

Pressed Enter to add third todo on internal:attr=[placeholder="What needs to be done?"i]
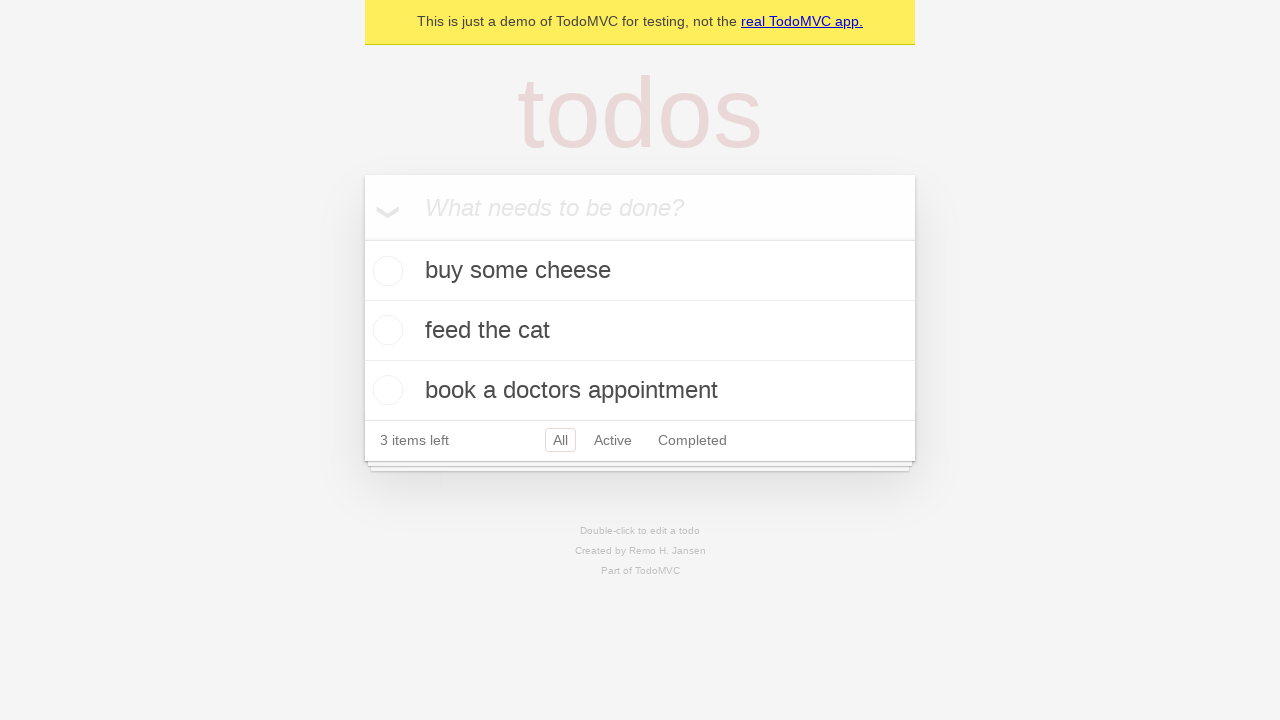

Checked the second todo item at (385, 330) on internal:testid=[data-testid="todo-item"s] >> nth=1 >> internal:role=checkbox
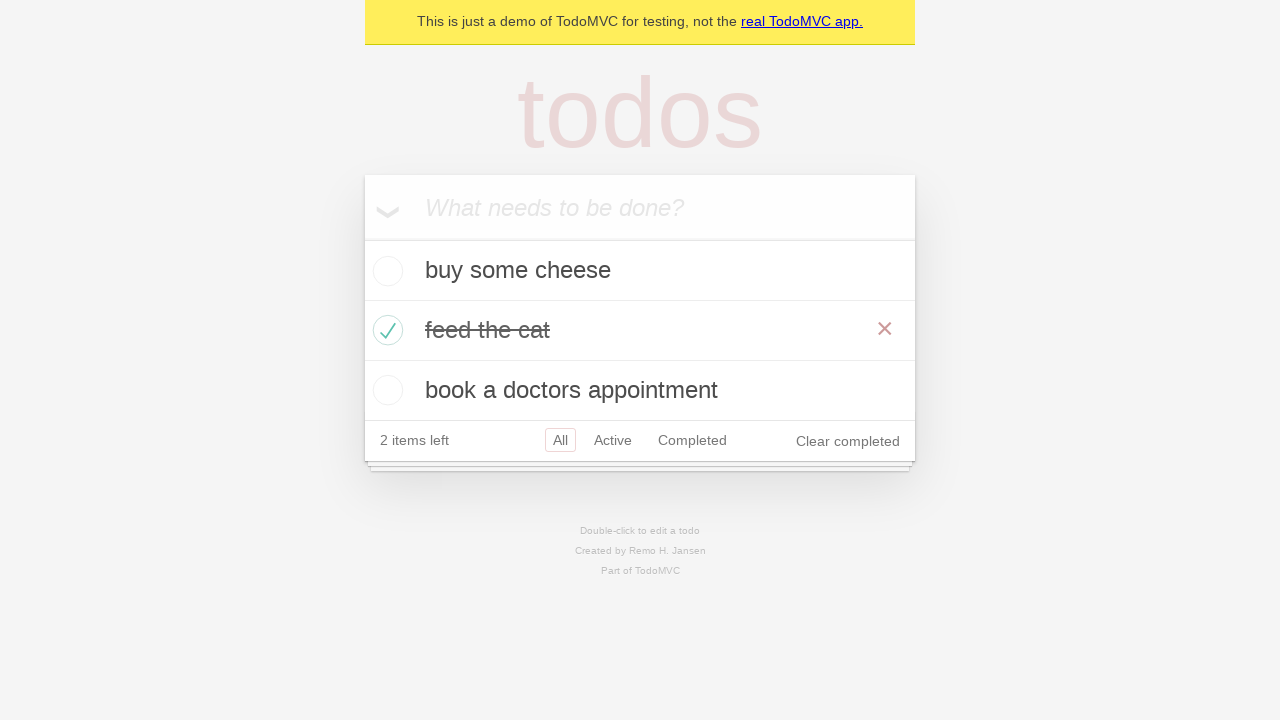

Clicked 'All' filter link at (560, 440) on internal:role=link[name="All"i]
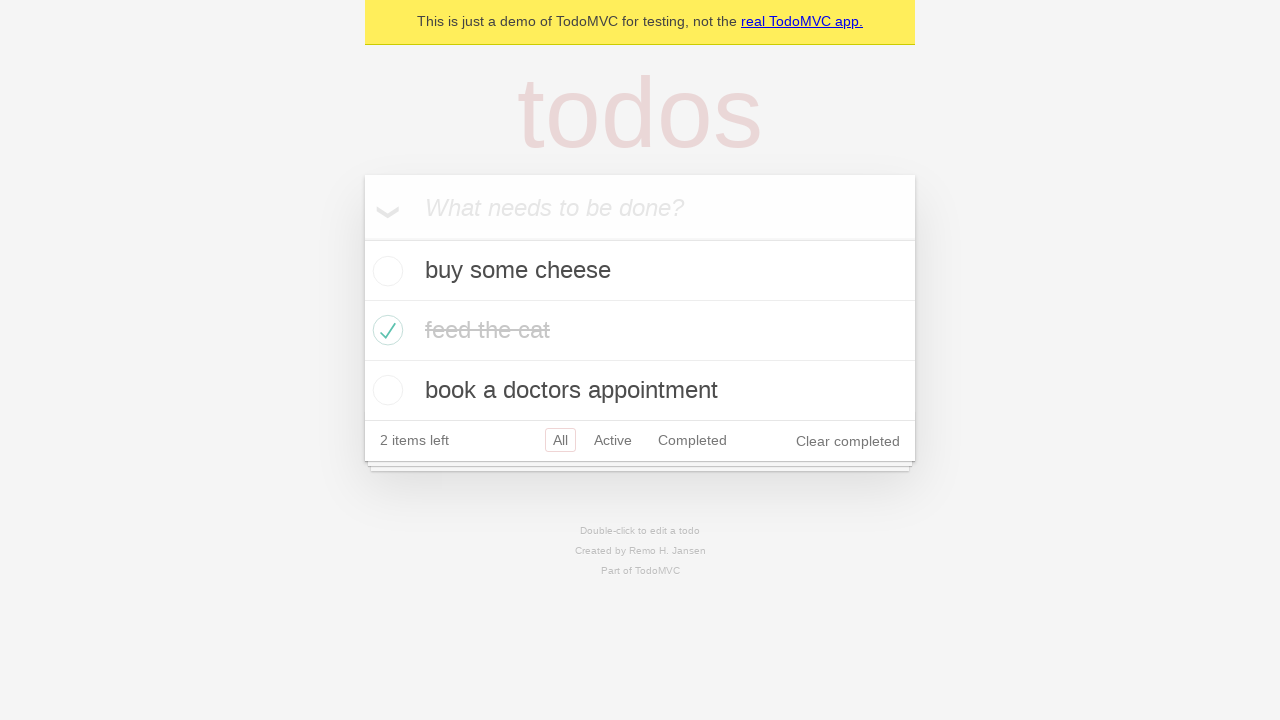

Clicked 'Active' filter link at (613, 440) on internal:role=link[name="Active"i]
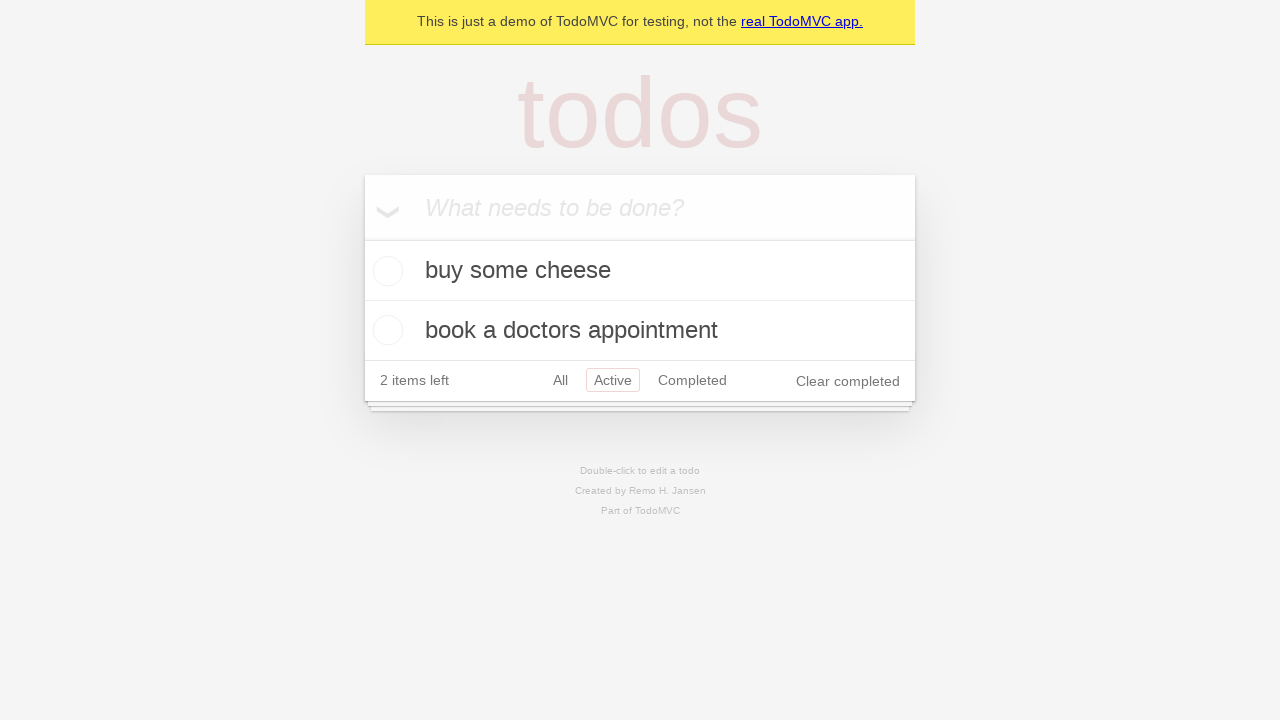

Clicked 'Completed' filter link at (692, 380) on internal:role=link[name="Completed"i]
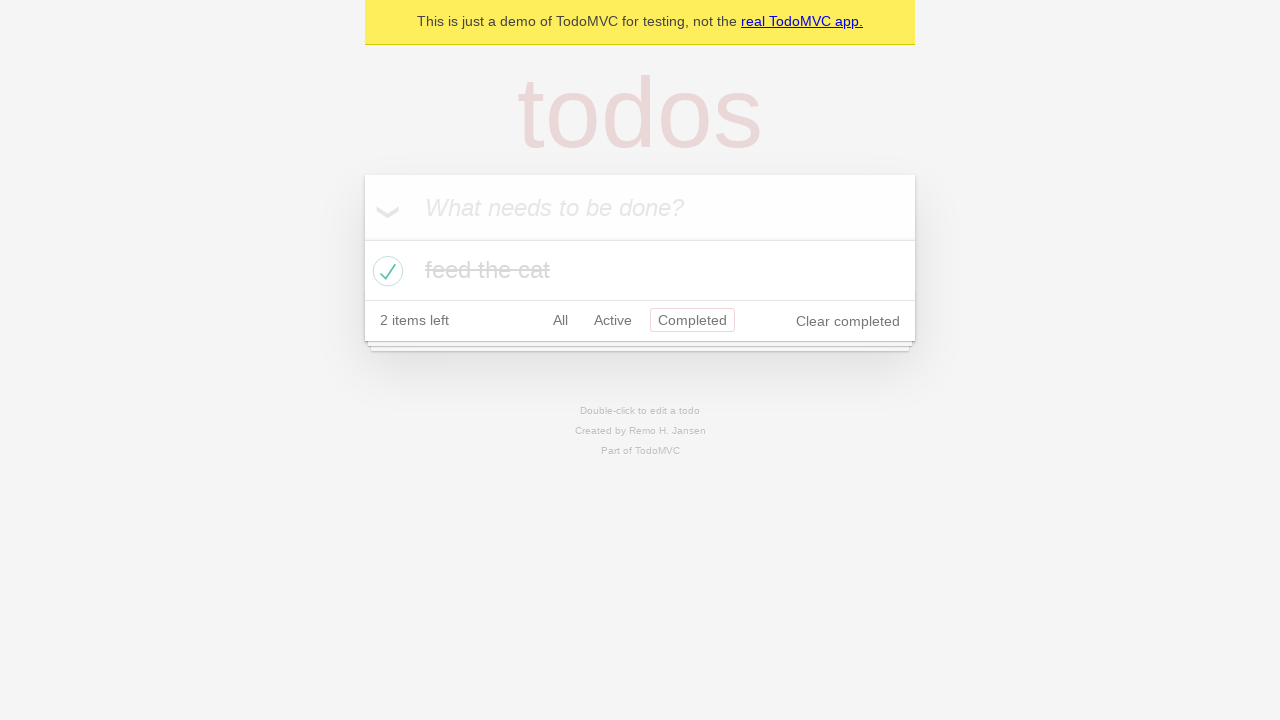

Navigated back to 'Active' filter
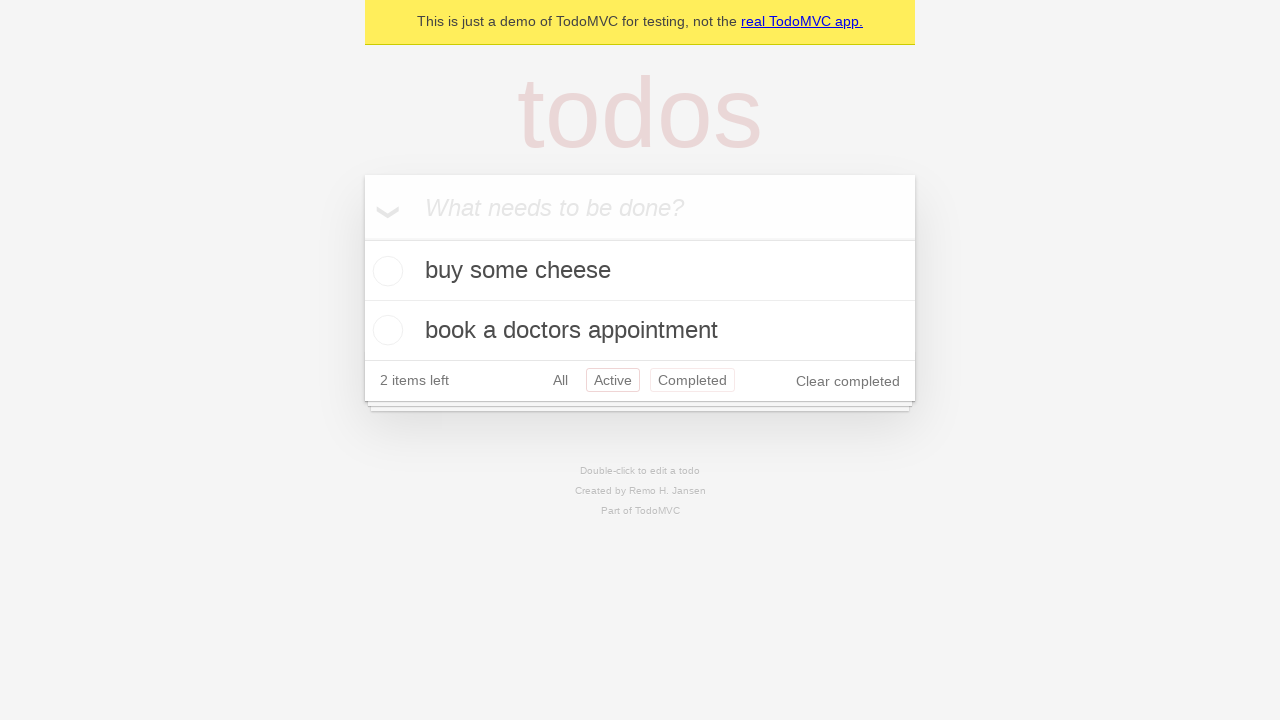

Navigated back to 'All' filter
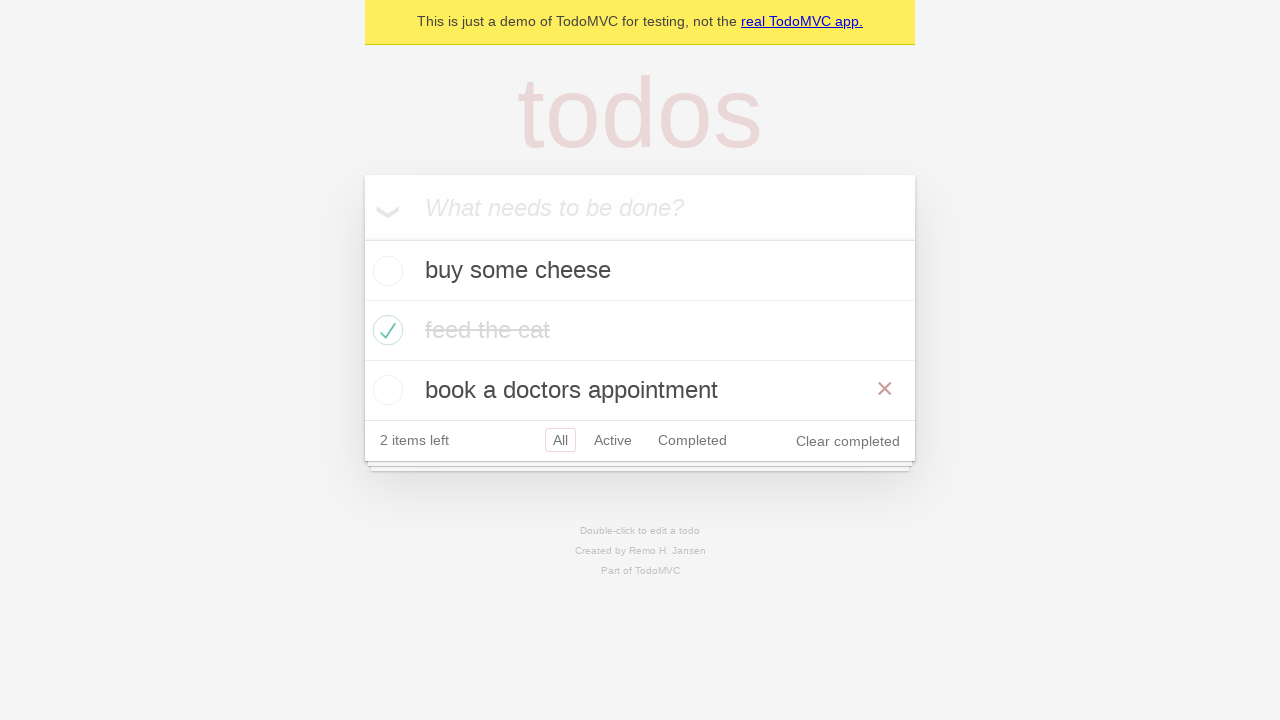

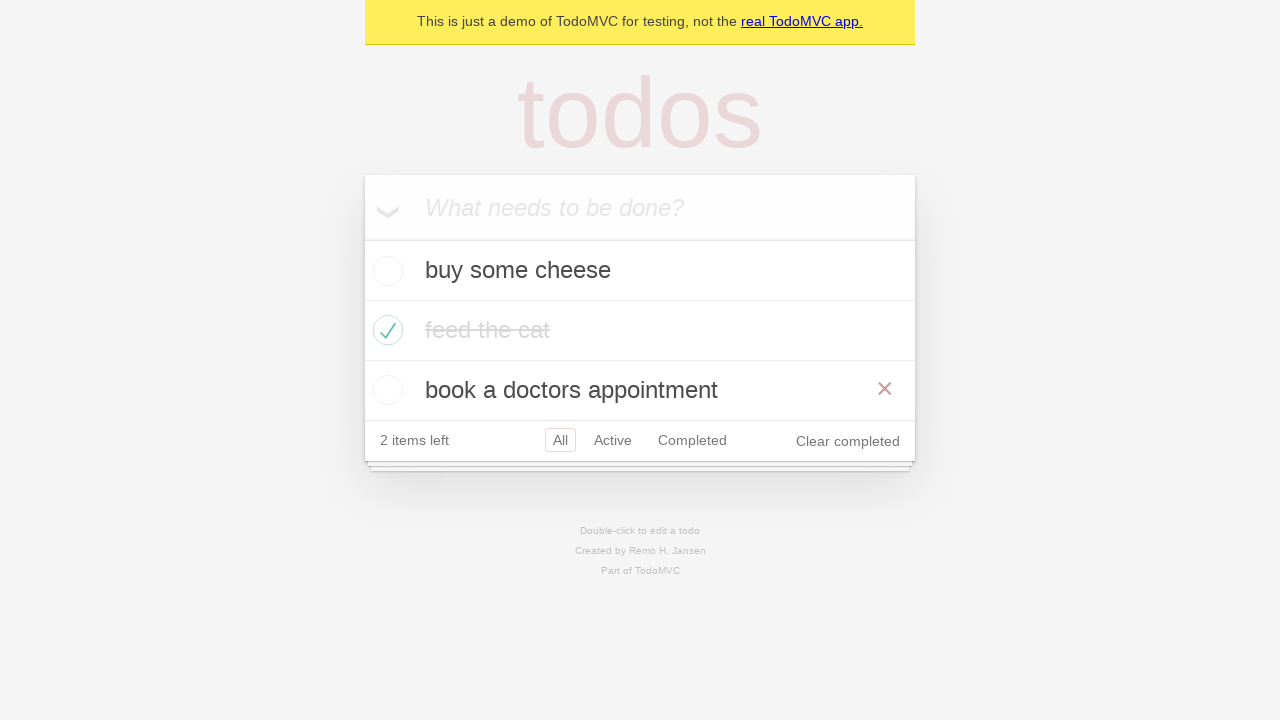